Tests handling of a JavaScript confirm box by navigating to the Alert page, triggering the confirm dialog, and accepting it

Starting URL: https://manojkumar4636.github.io/Selenium_Practice_Hub/home.html

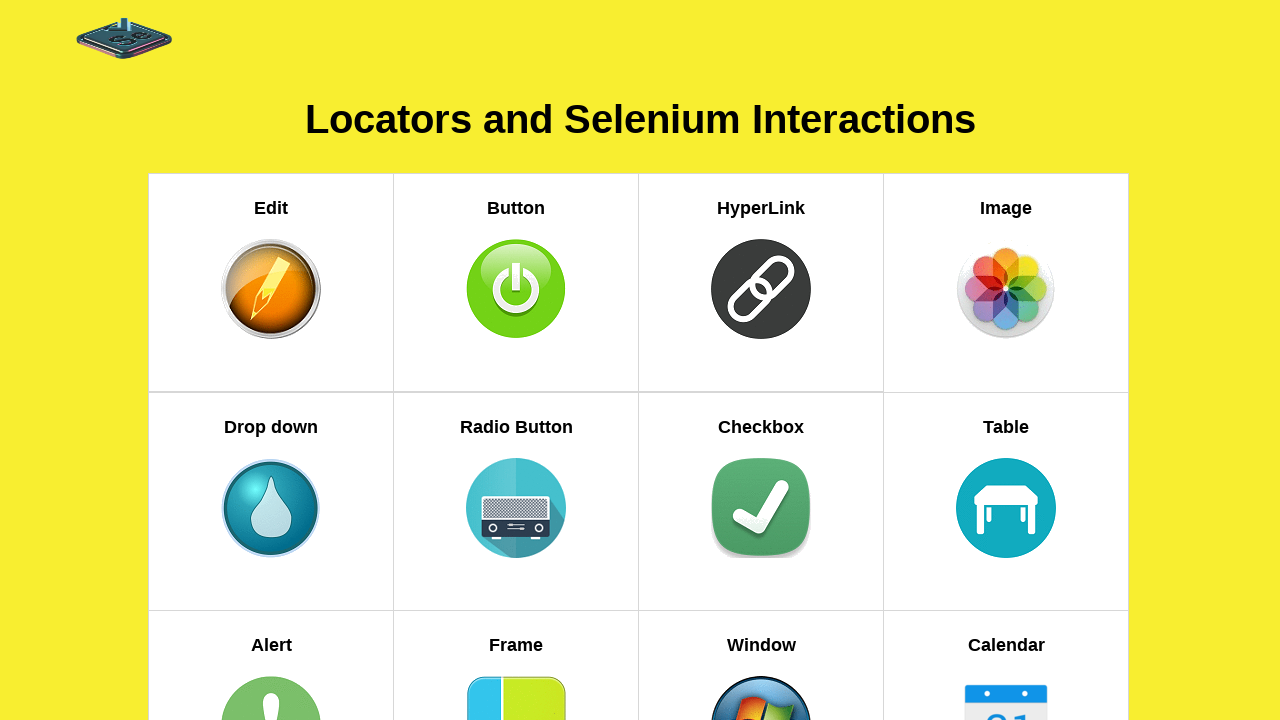

Set up dialog handler to accept confirm boxes
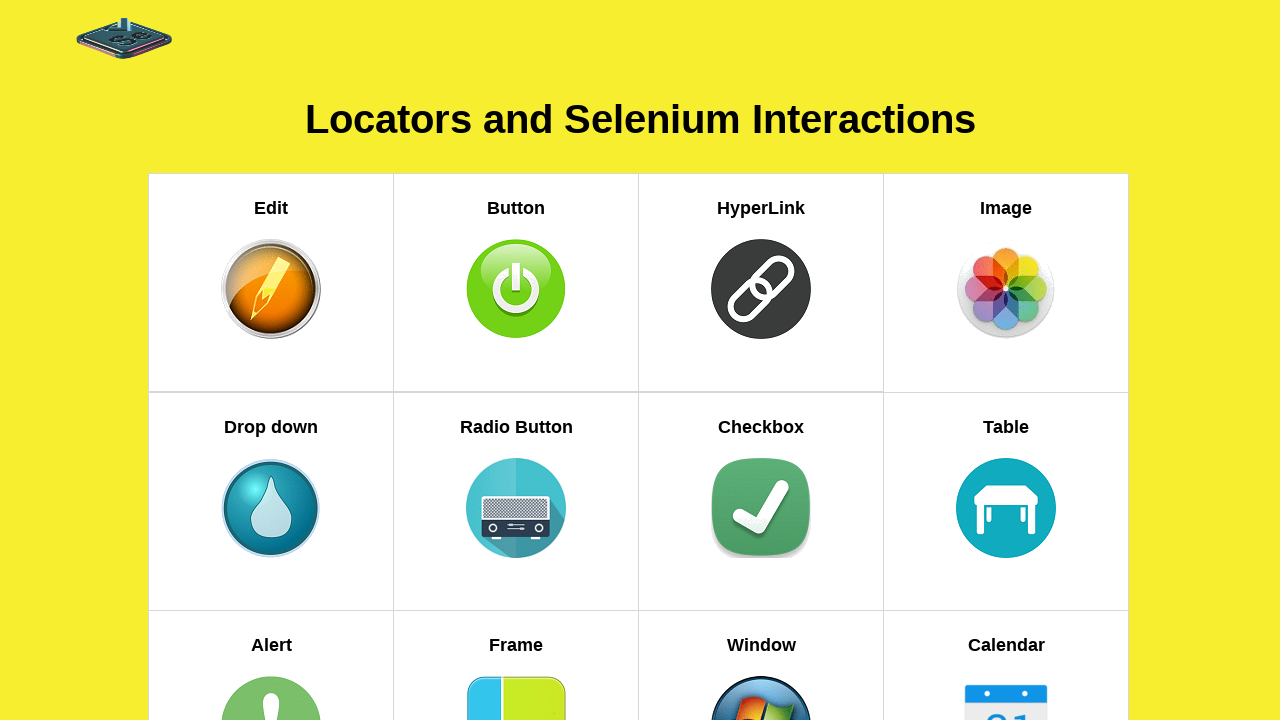

Navigated to Alert section by clicking Alert link at (271, 612) on xpath=//h5[text()='Alert']//parent::a
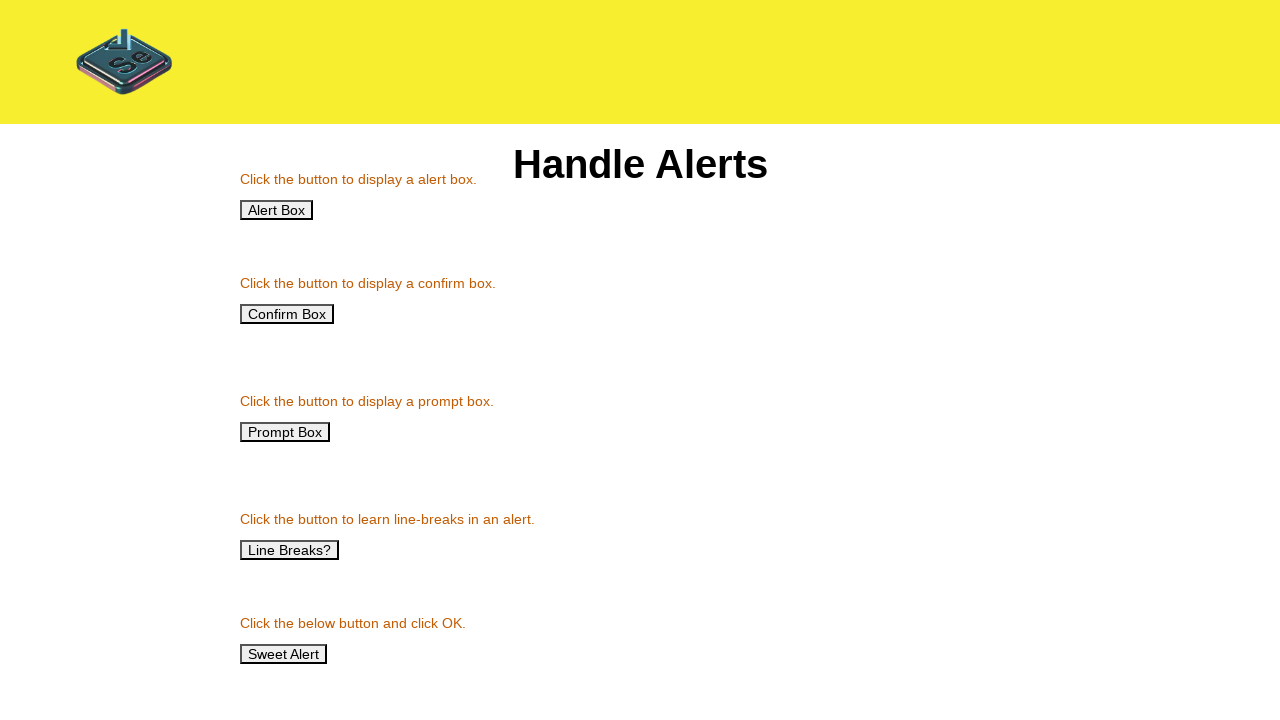

Clicked button to trigger confirm dialog at (287, 314) on xpath=//button[@onClick='confirmAlert()']
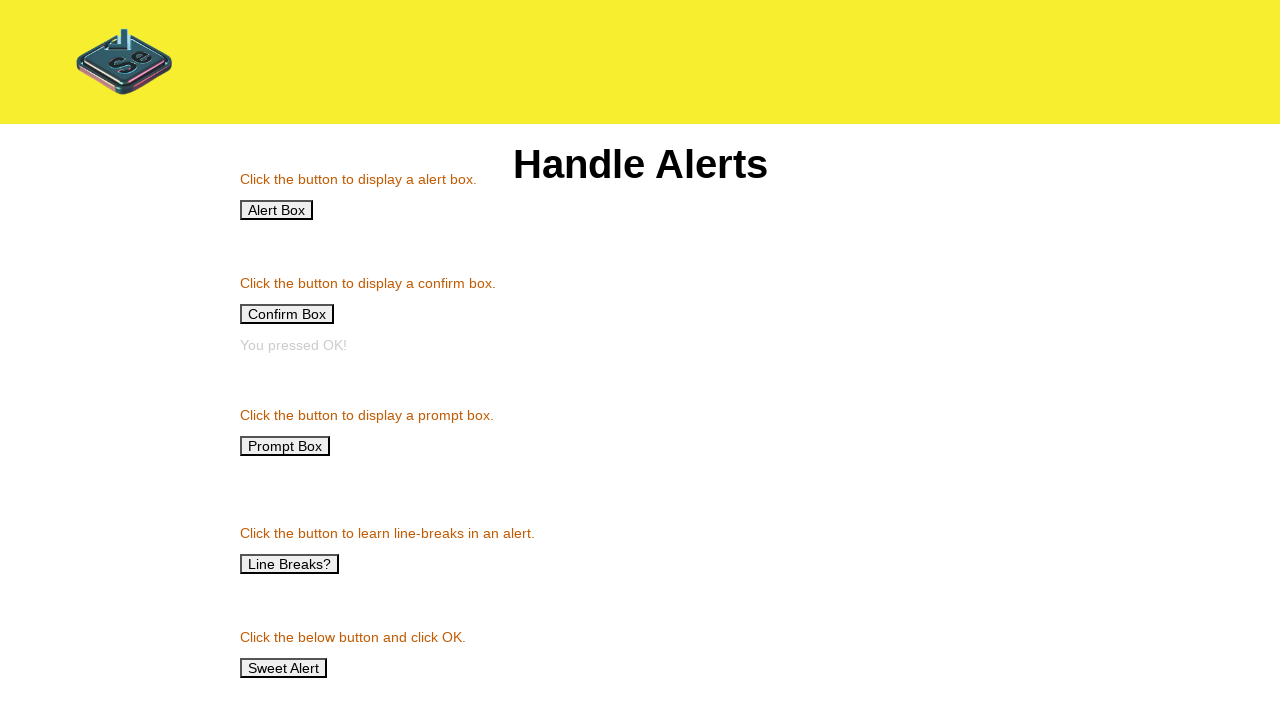

Waited for page state to settle after accepting confirm dialog
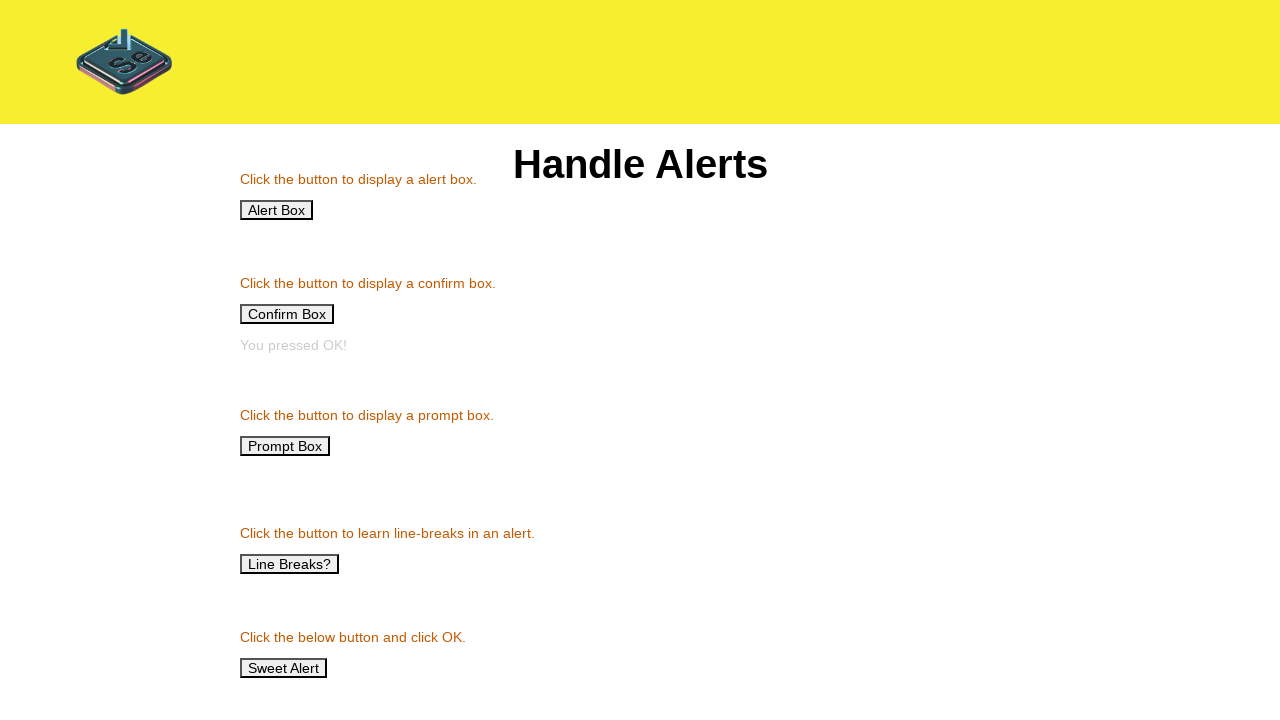

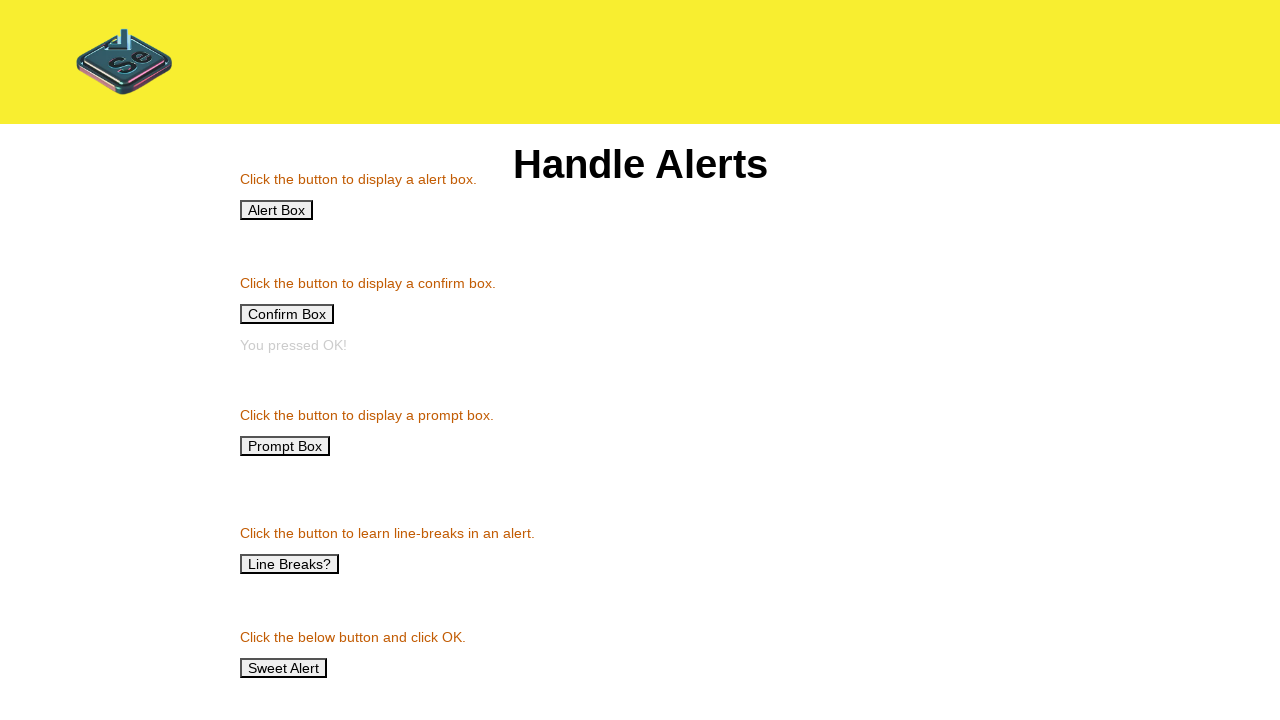